Tests the jQuery UI selectable widget by selecting multiple items using Ctrl+click to select non-consecutive items from a list

Starting URL: https://jqueryui.com/selectable/

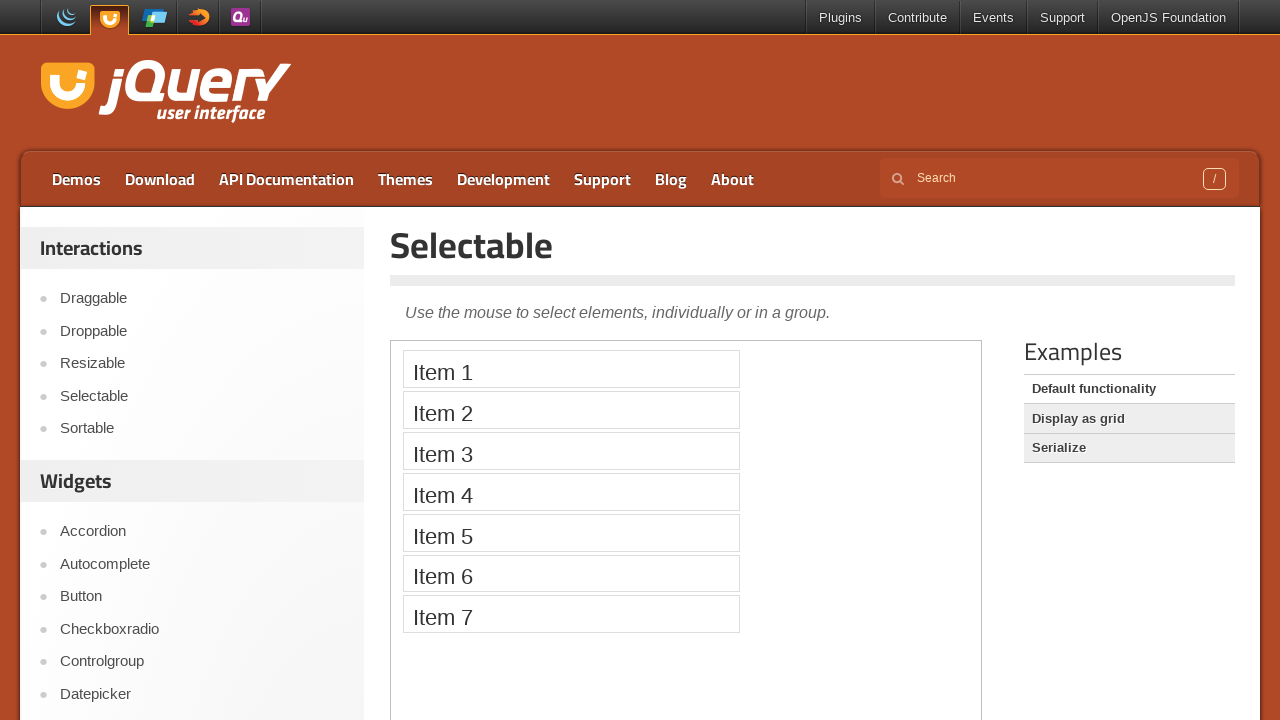

Located iframe containing selectable widget
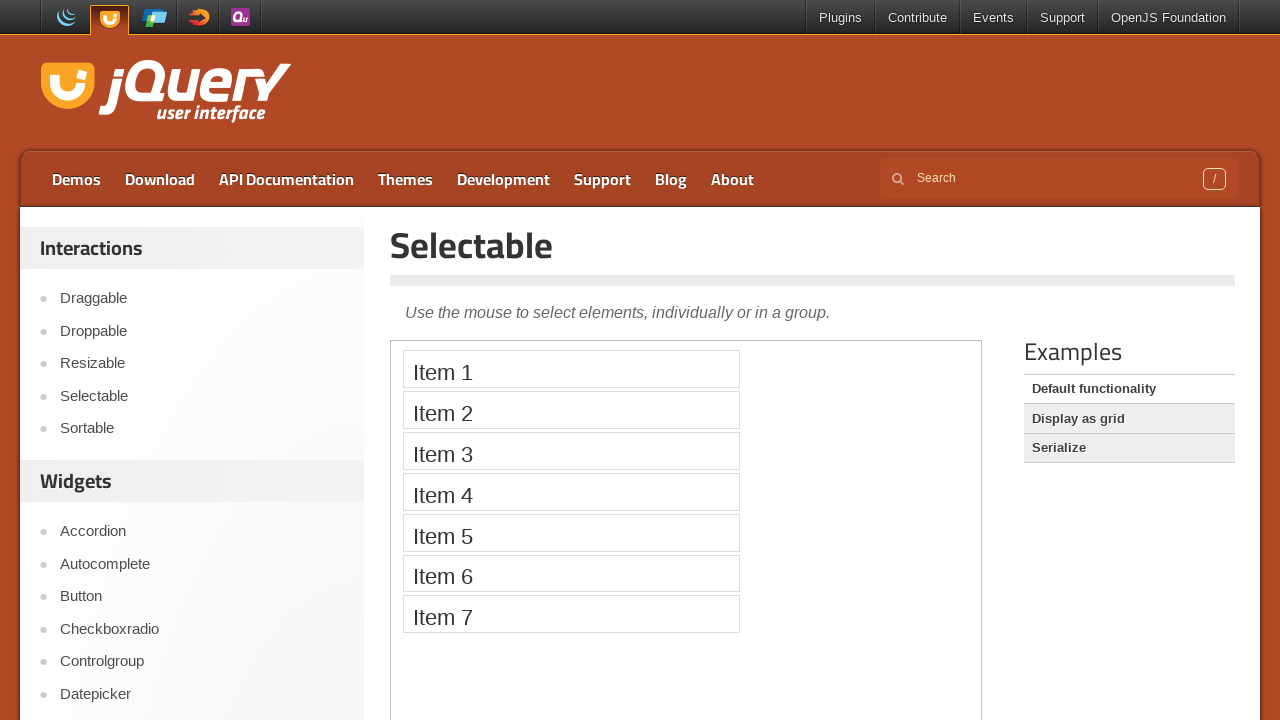

Waited 1 second for page to stabilize
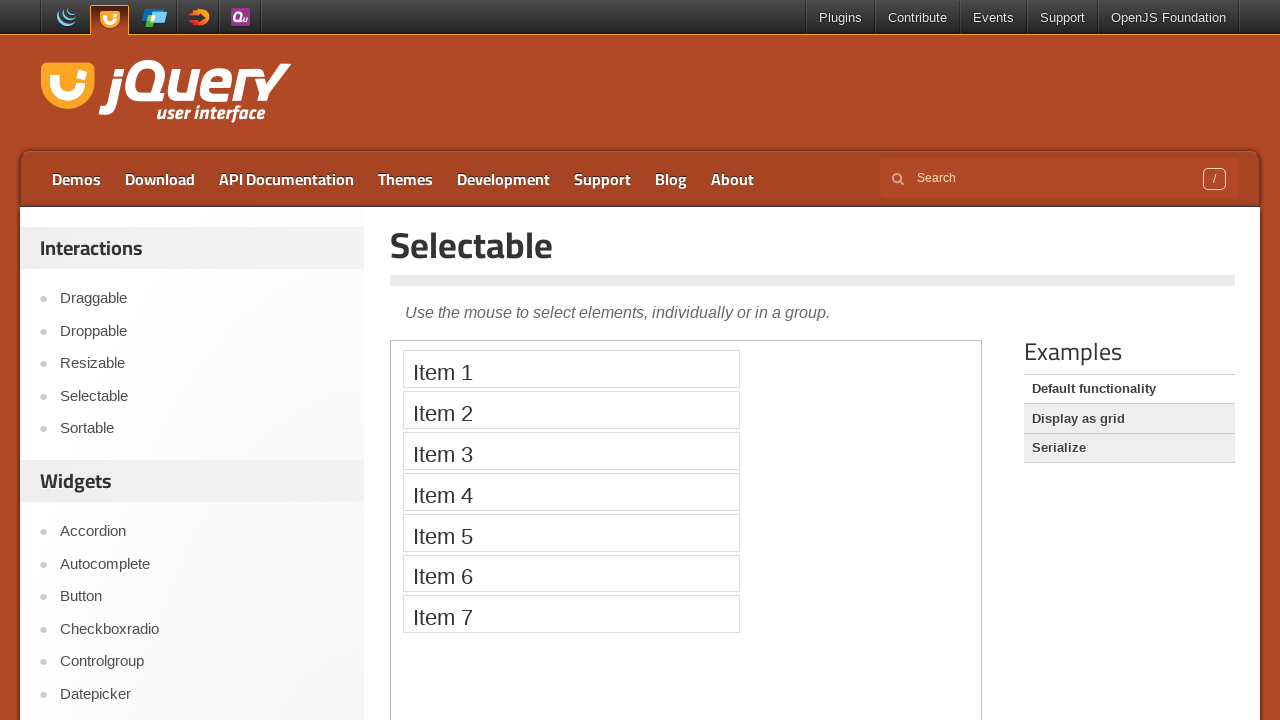

Located selectable item 1
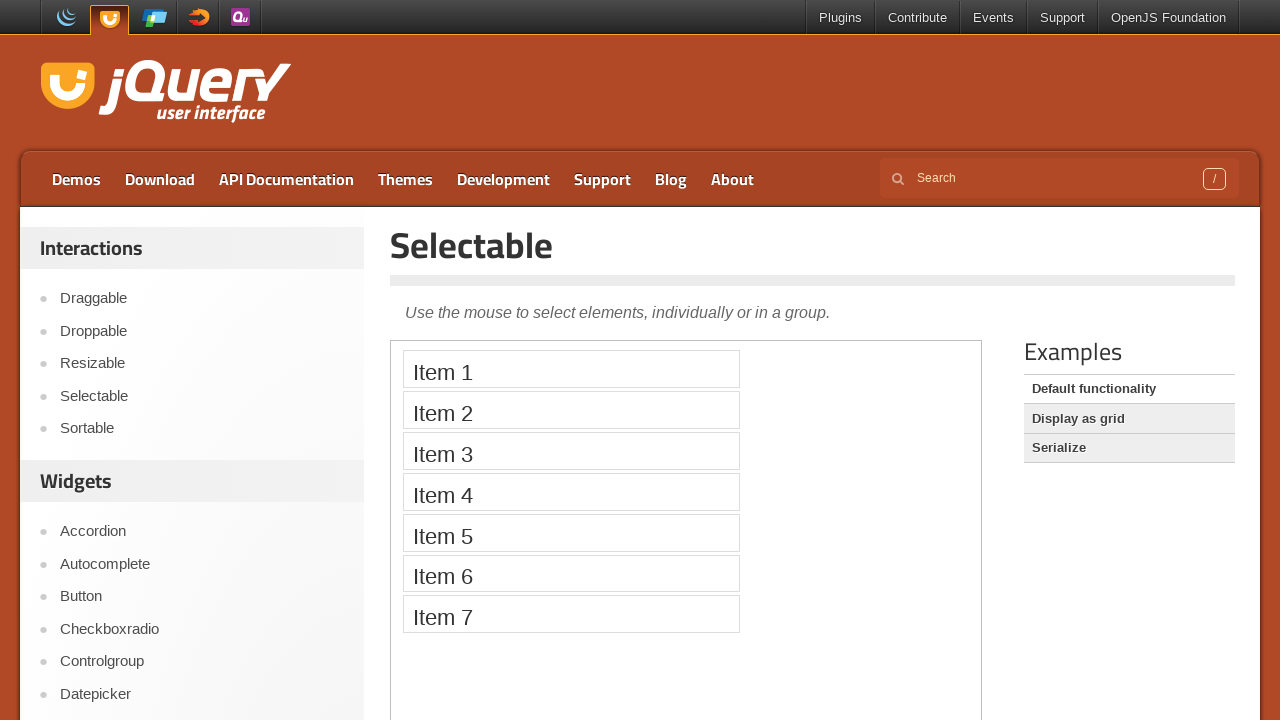

Located selectable item 3
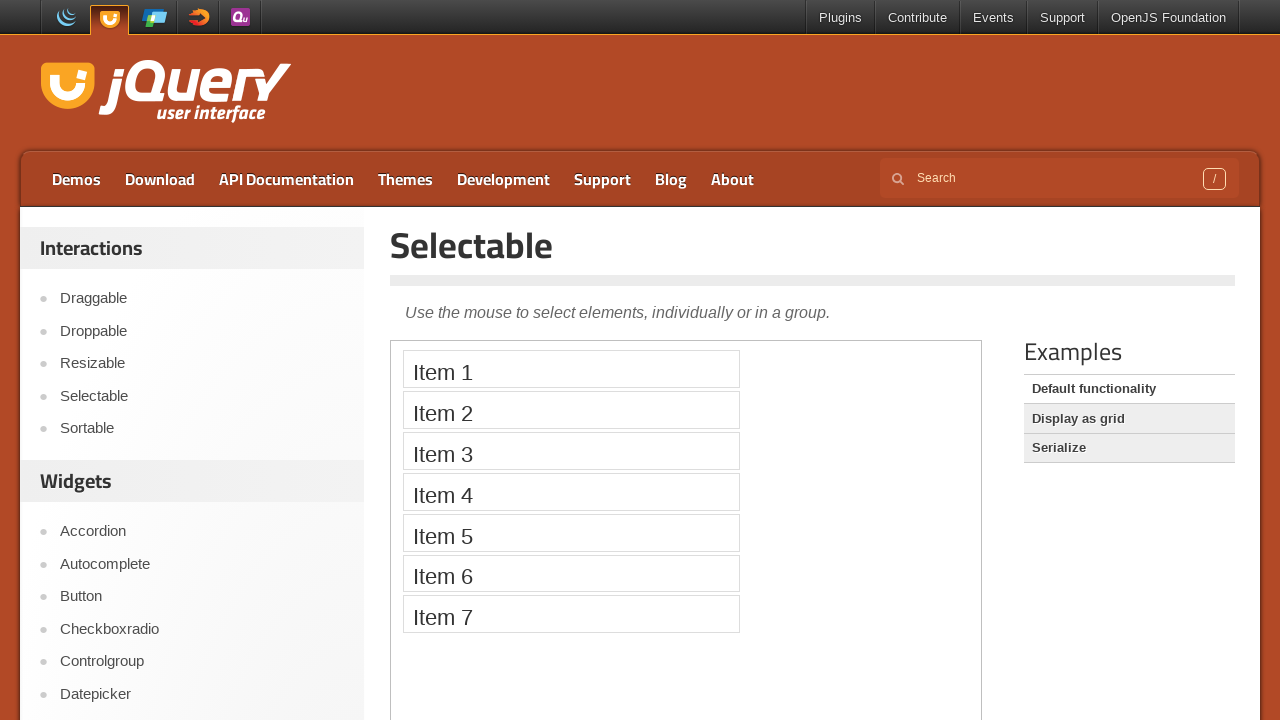

Located selectable item 5
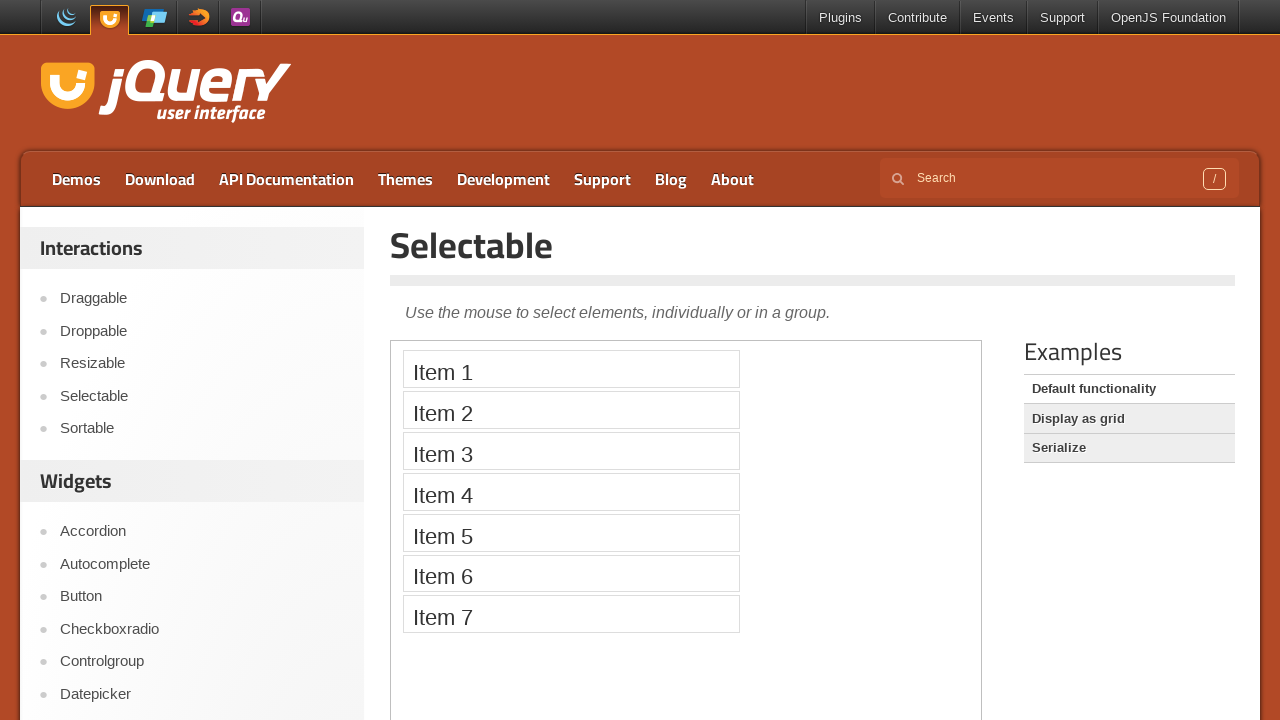

Located selectable item 7
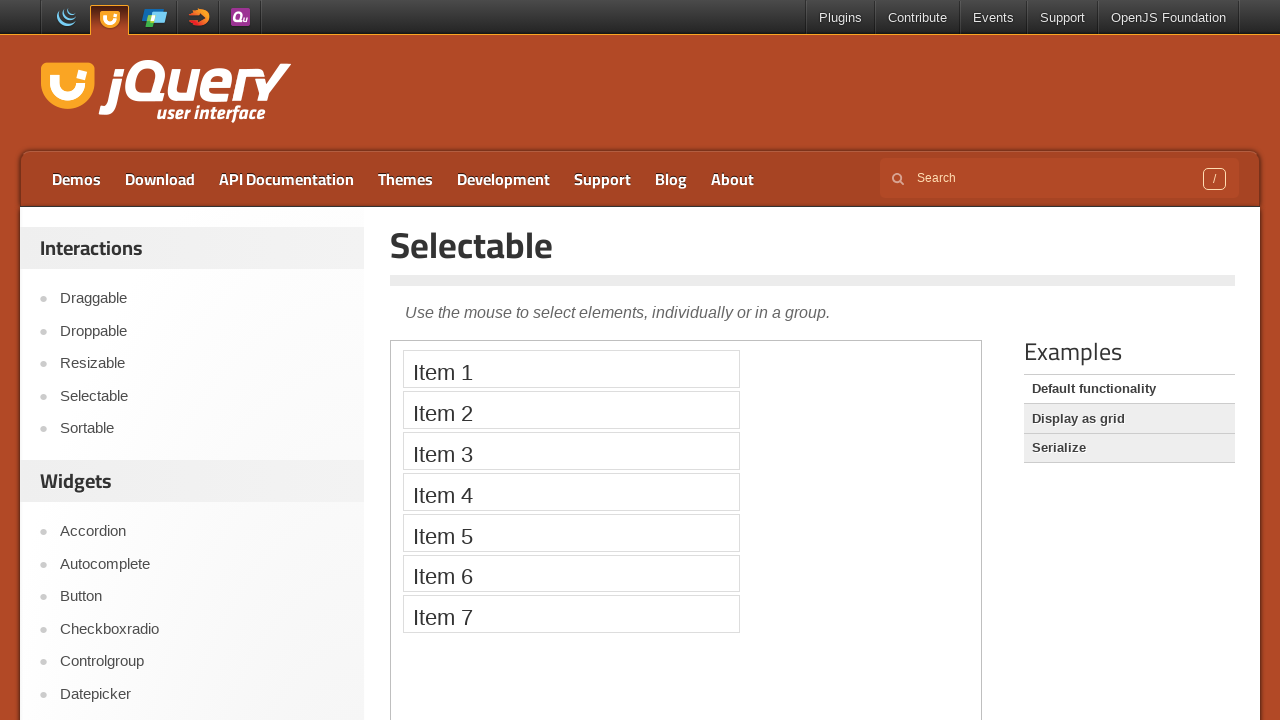

Pressed and held Control key
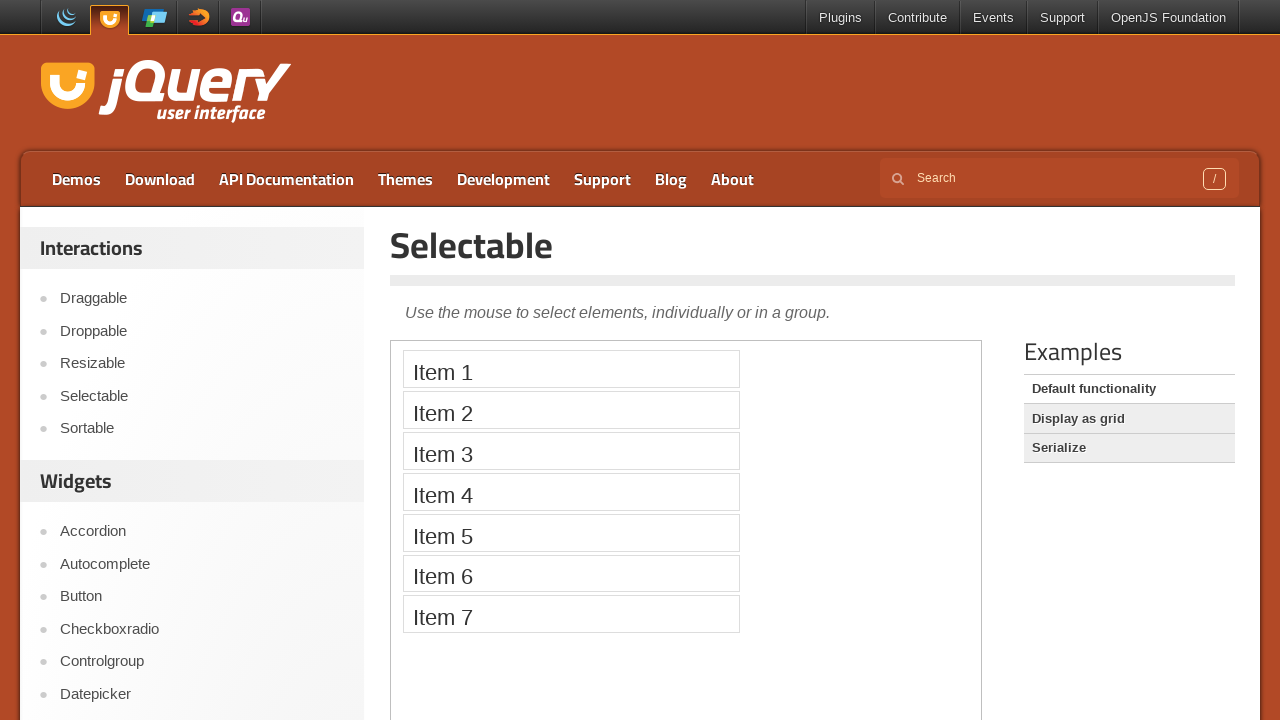

Clicked item 1 while holding Control at (571, 369) on iframe >> nth=0 >> internal:control=enter-frame >> xpath=//ol[@id='selectable']/
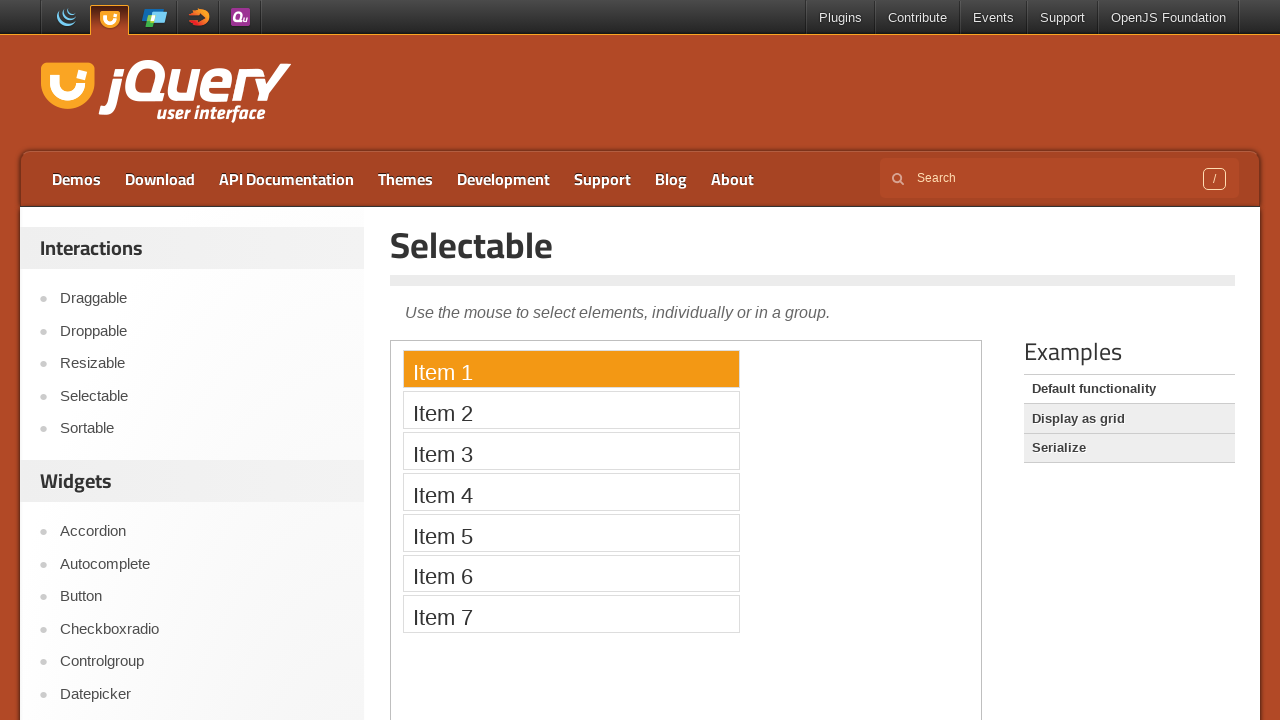

Clicked item 3 while holding Control at (571, 451) on iframe >> nth=0 >> internal:control=enter-frame >> xpath=//ol[@id='selectable']/
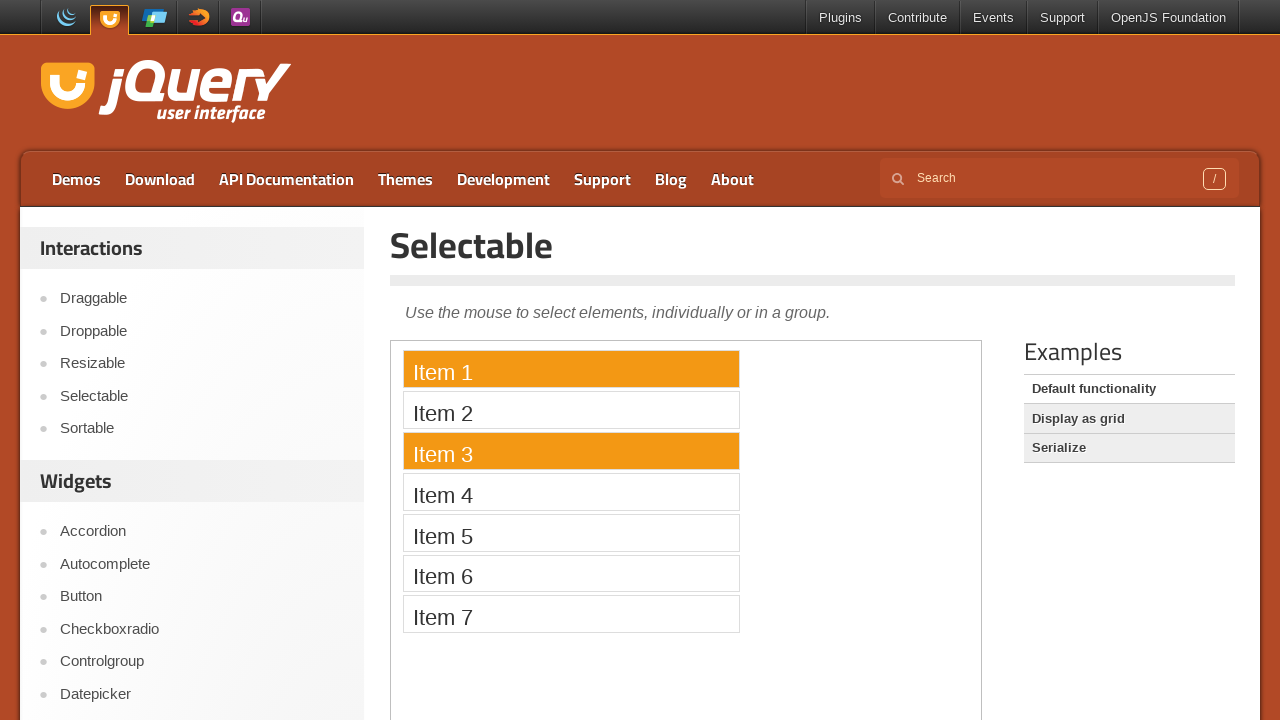

Clicked item 5 while holding Control at (571, 532) on iframe >> nth=0 >> internal:control=enter-frame >> xpath=//ol[@id='selectable']/
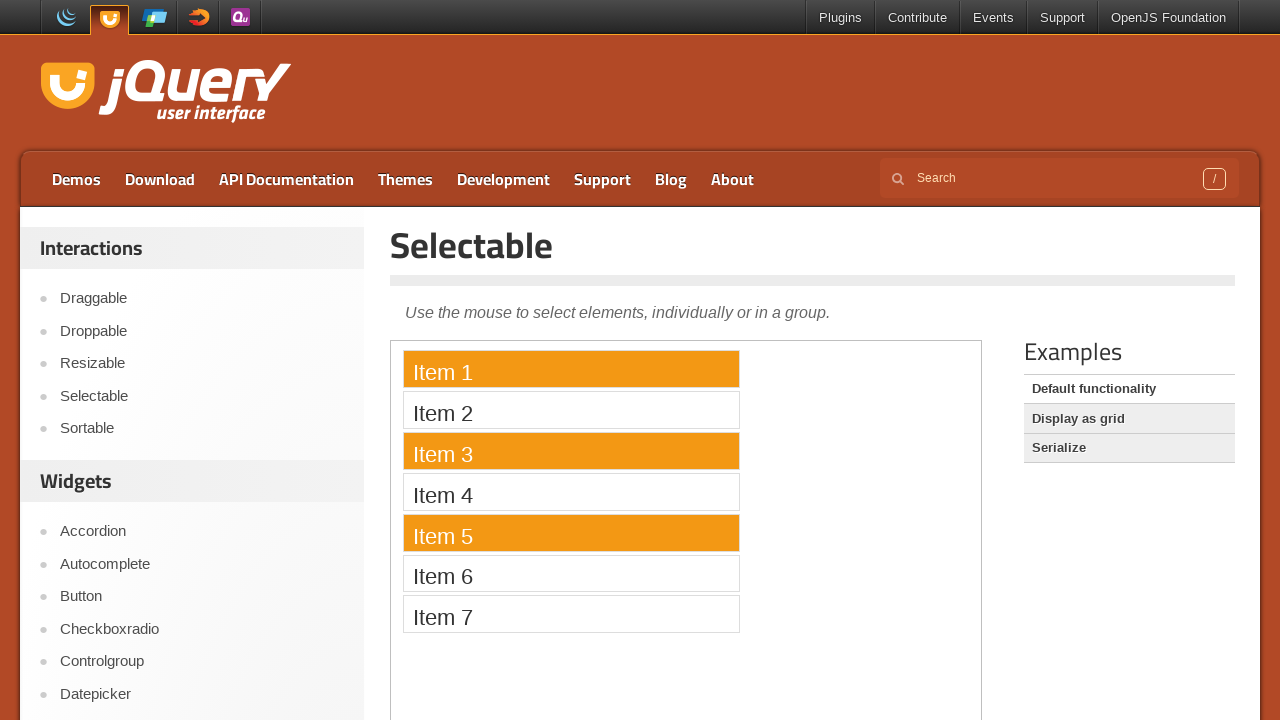

Clicked item 7 while holding Control at (571, 614) on iframe >> nth=0 >> internal:control=enter-frame >> xpath=//ol[@id='selectable']/
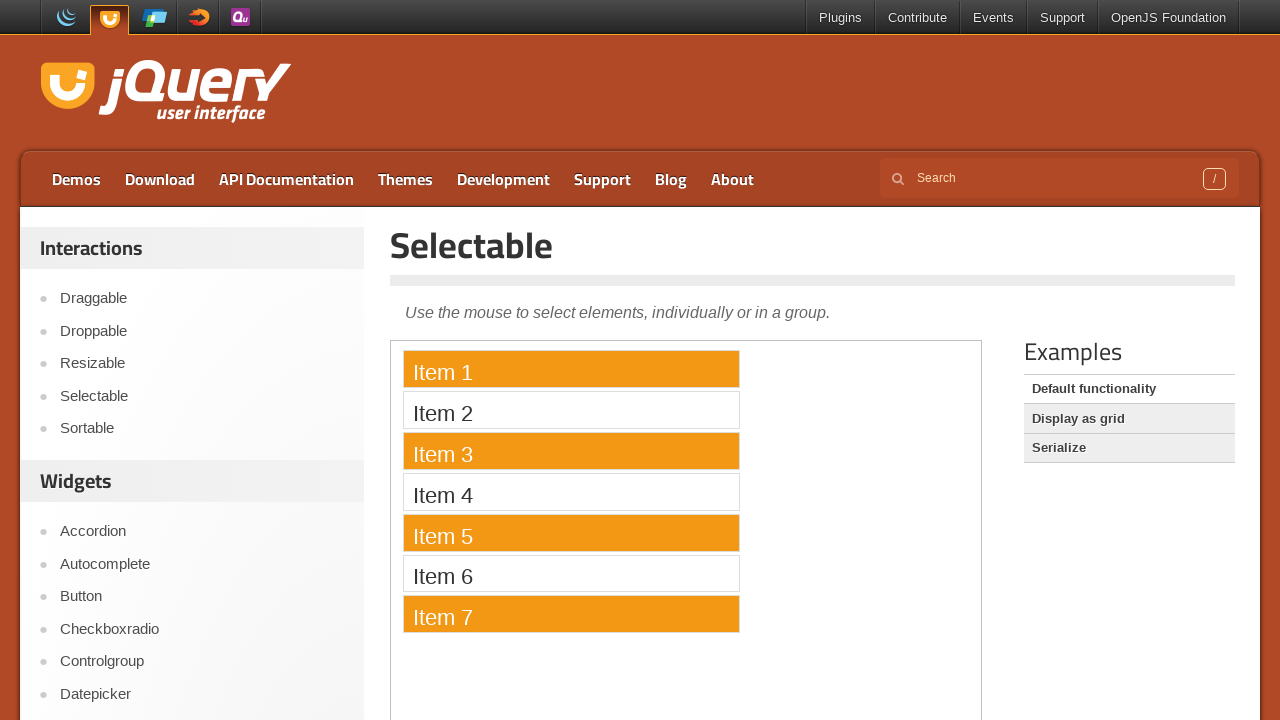

Released Control key
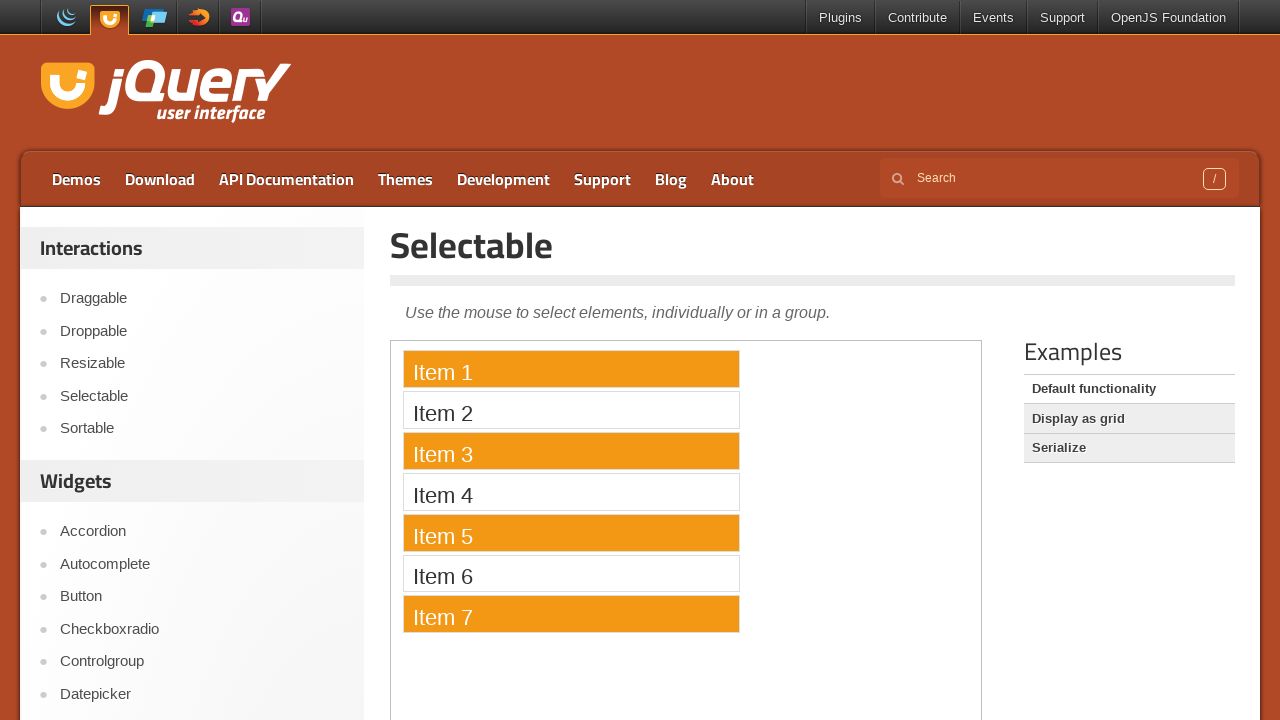

Waited 1 second to view multi-selection result
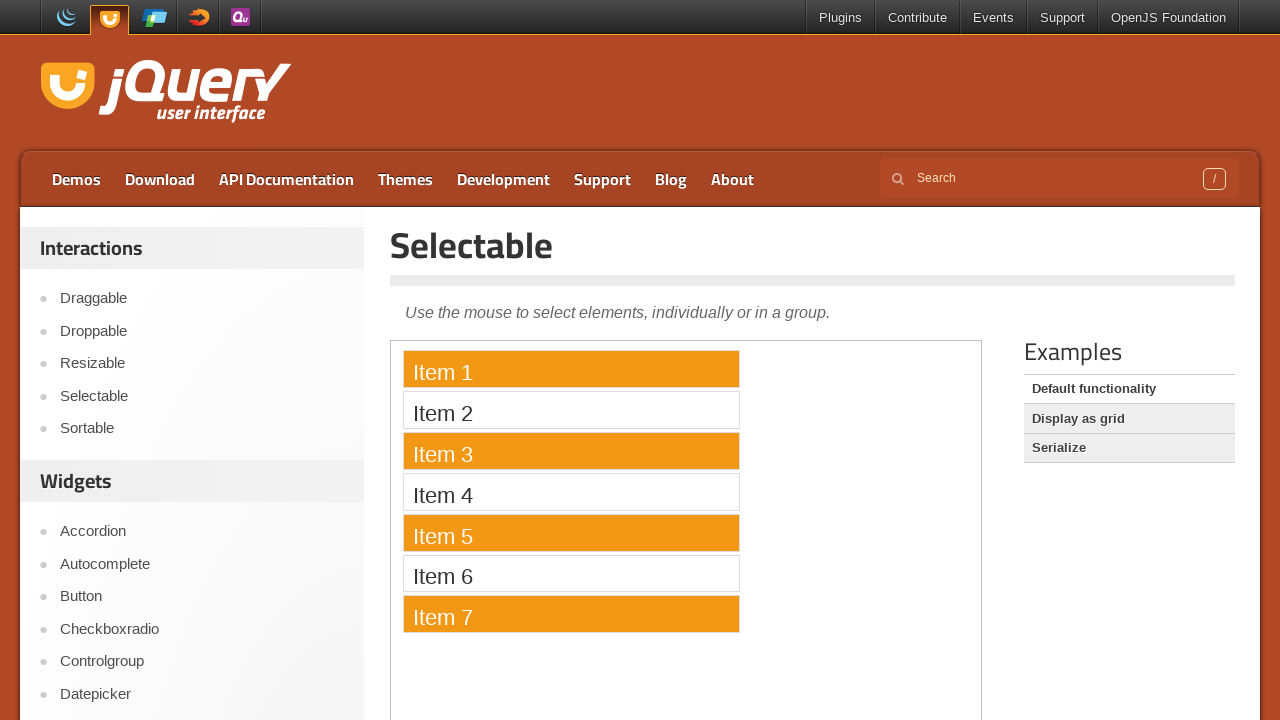

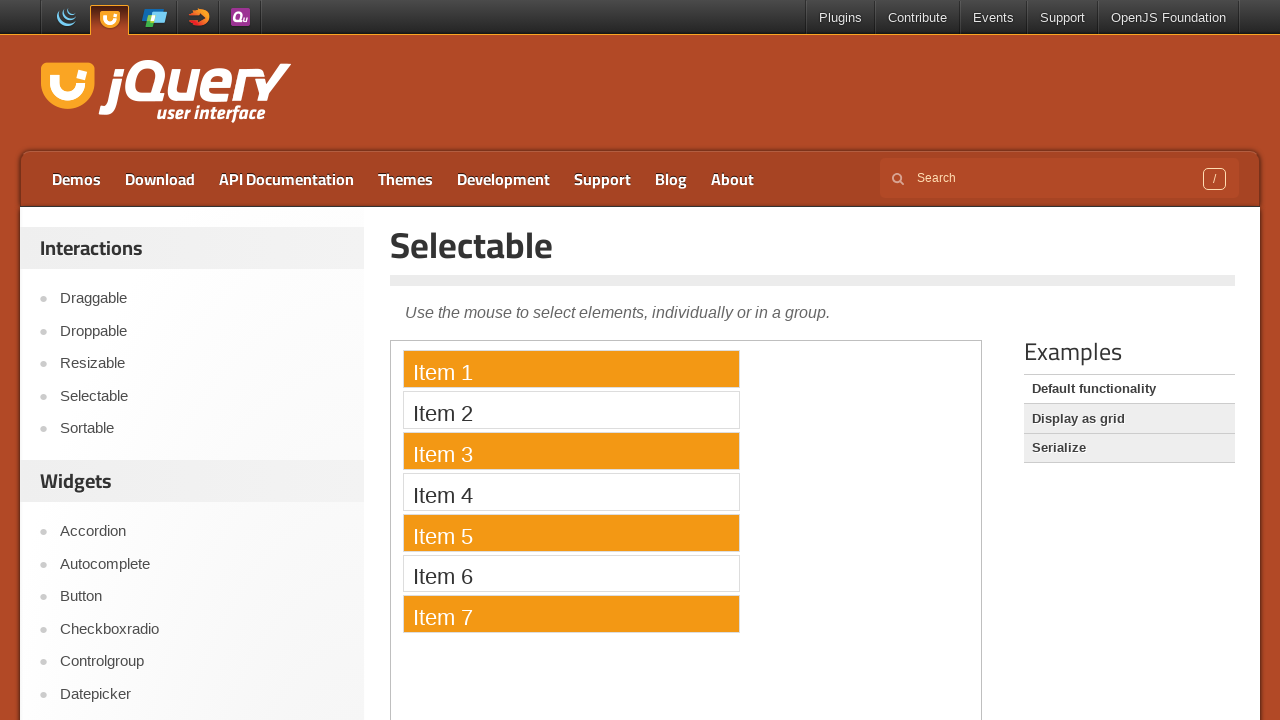